Tests an explicit wait exercise page by waiting for a price to change to $100, clicking a button, calculating a mathematical formula based on a displayed value, entering the answer, and submitting the solution.

Starting URL: http://suninjuly.github.io/explicit_wait2.html

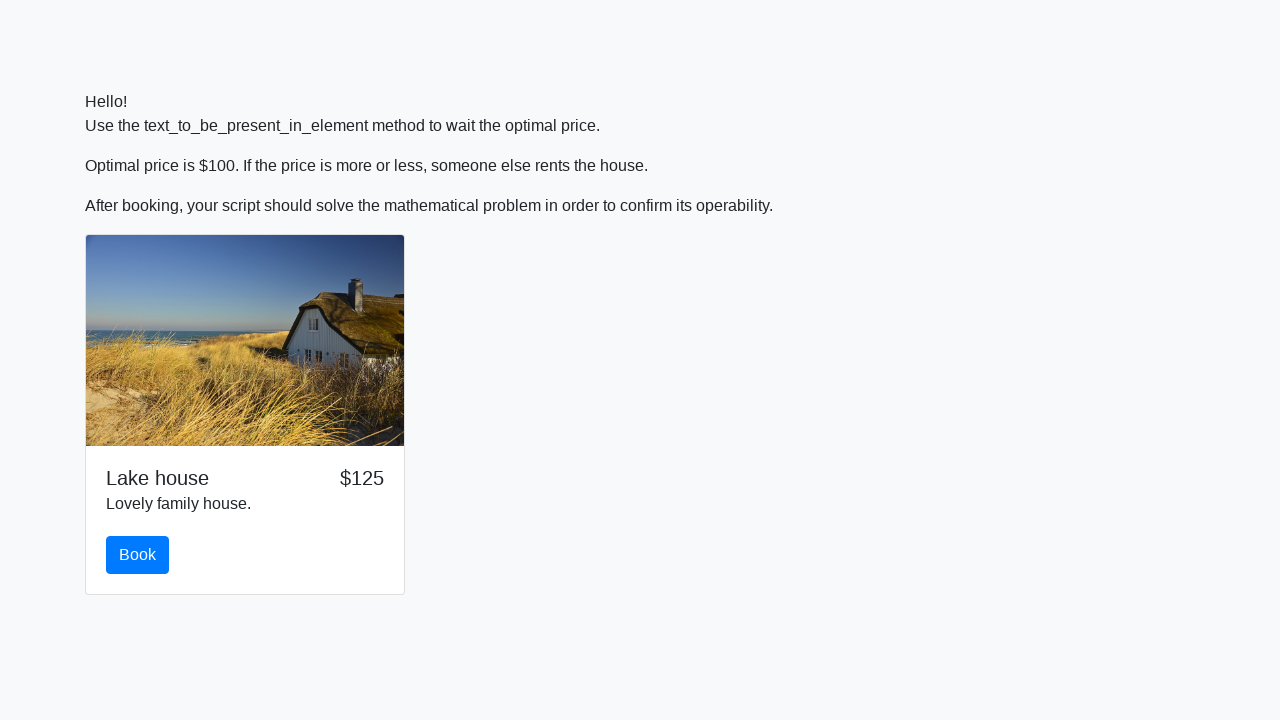

Waited for price to change to $100
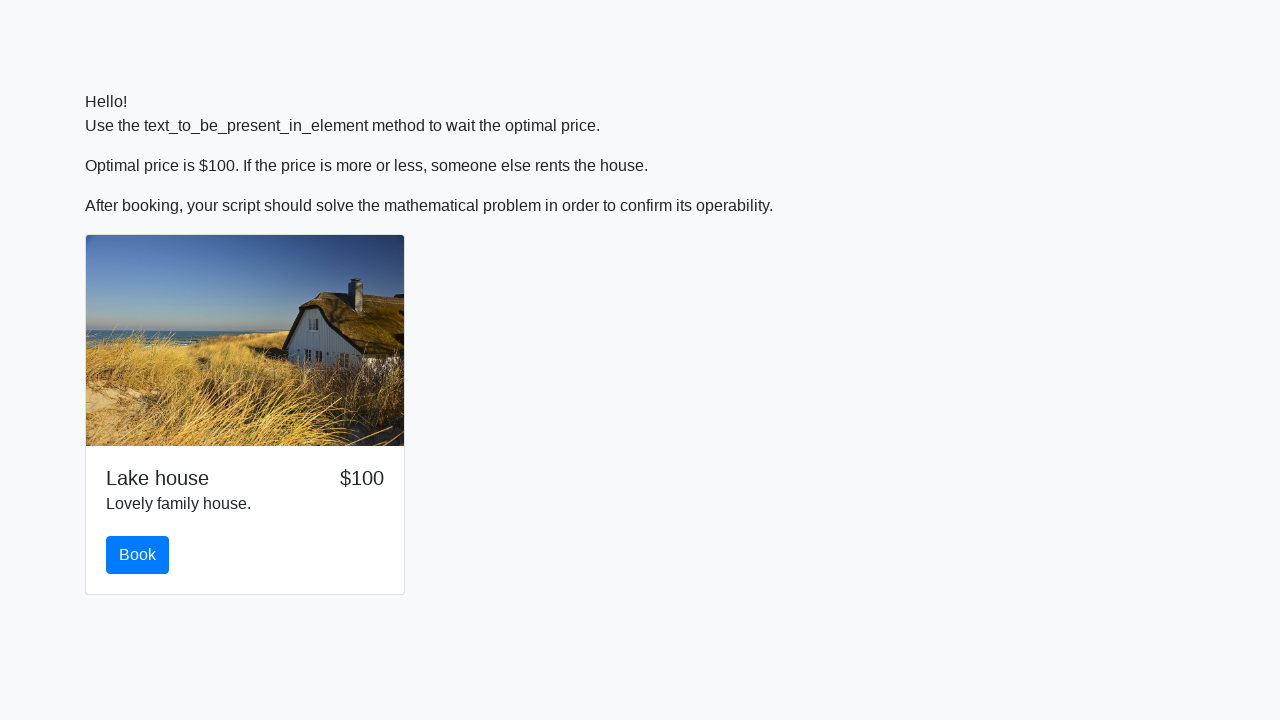

Clicked button to reveal input value at (138, 555) on button.btn
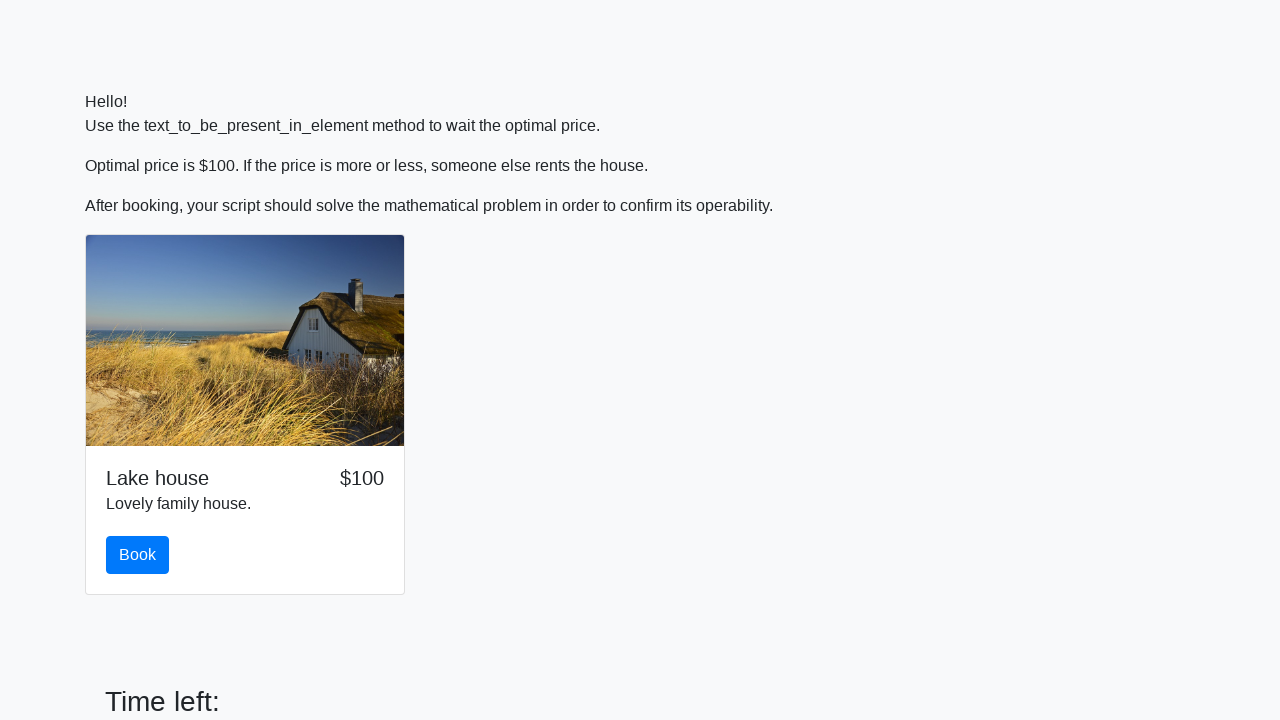

Retrieved x value from input field: 799
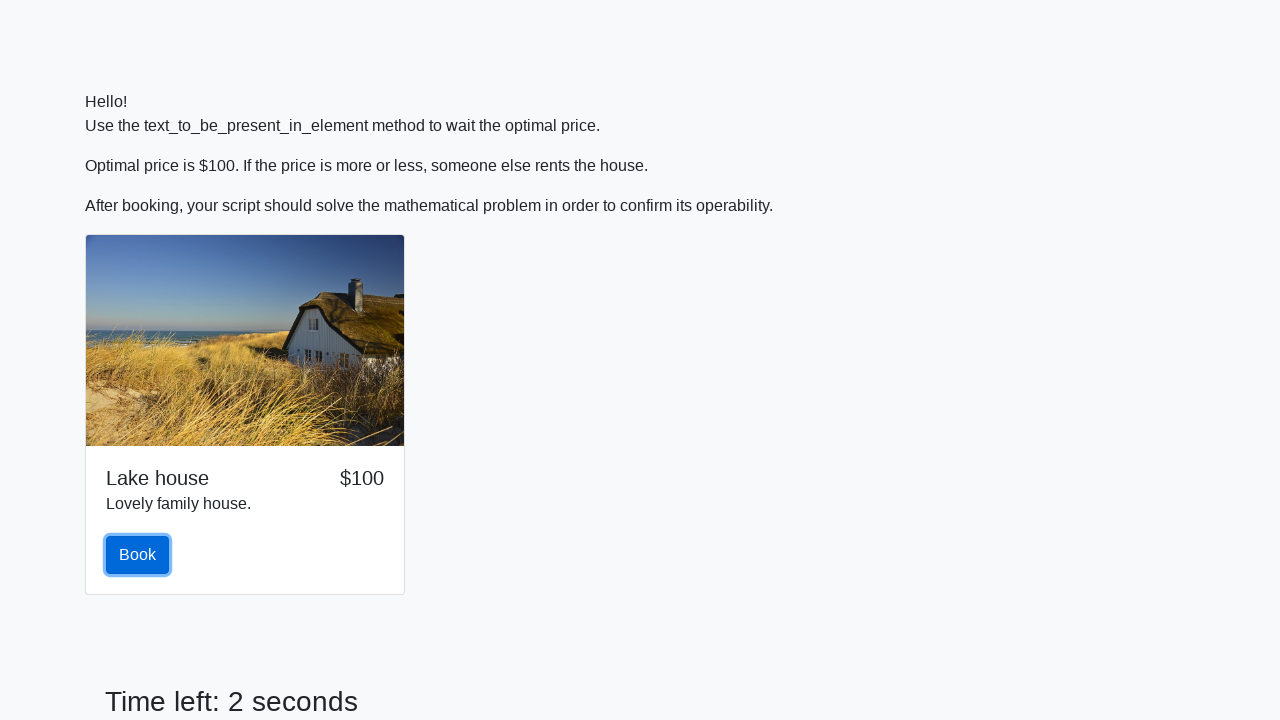

Calculated answer using formula log(|12*sin(799)|) = 2.3342002209037016
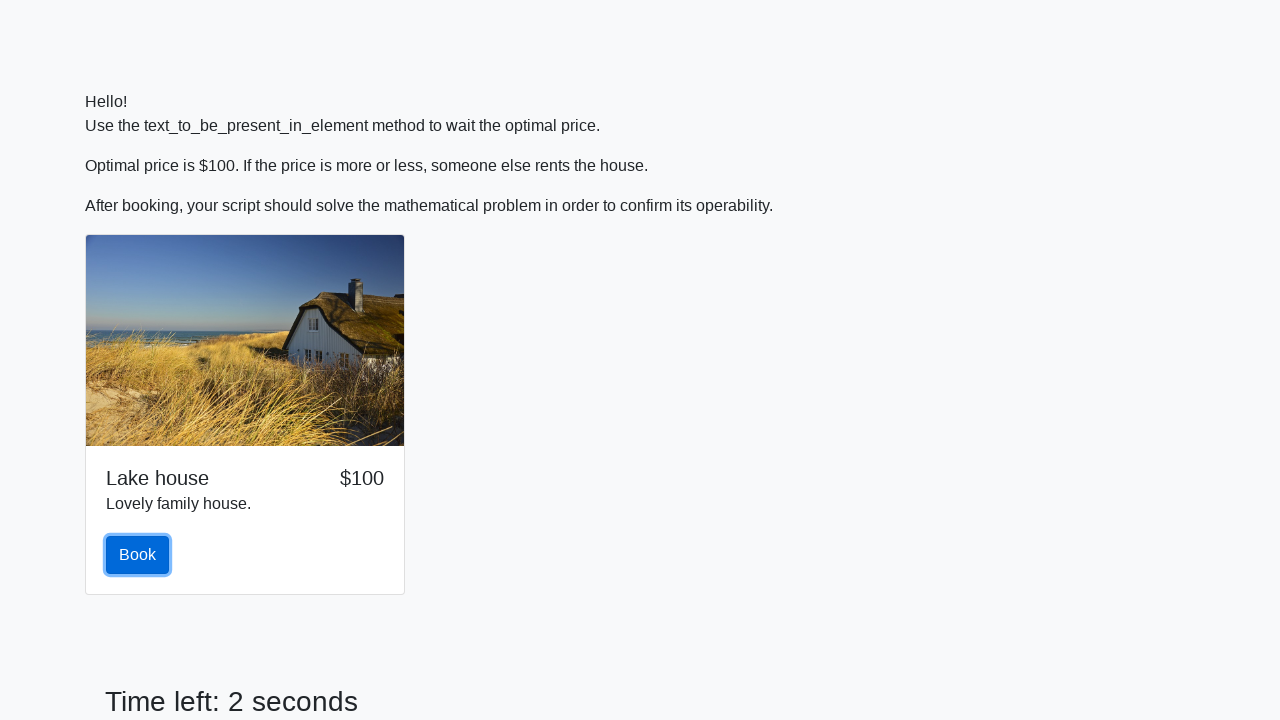

Filled answer field with calculated value 2.3342002209037016 on #answer
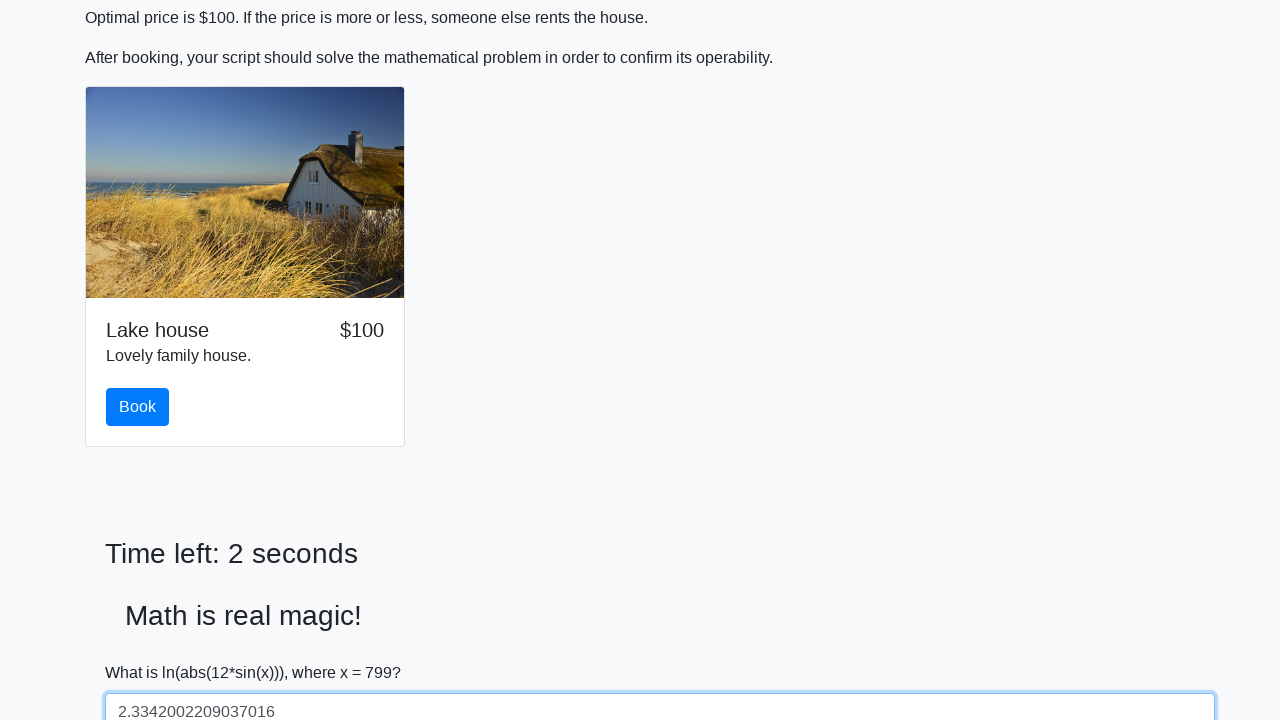

Clicked solve button to submit solution at (143, 651) on #solve
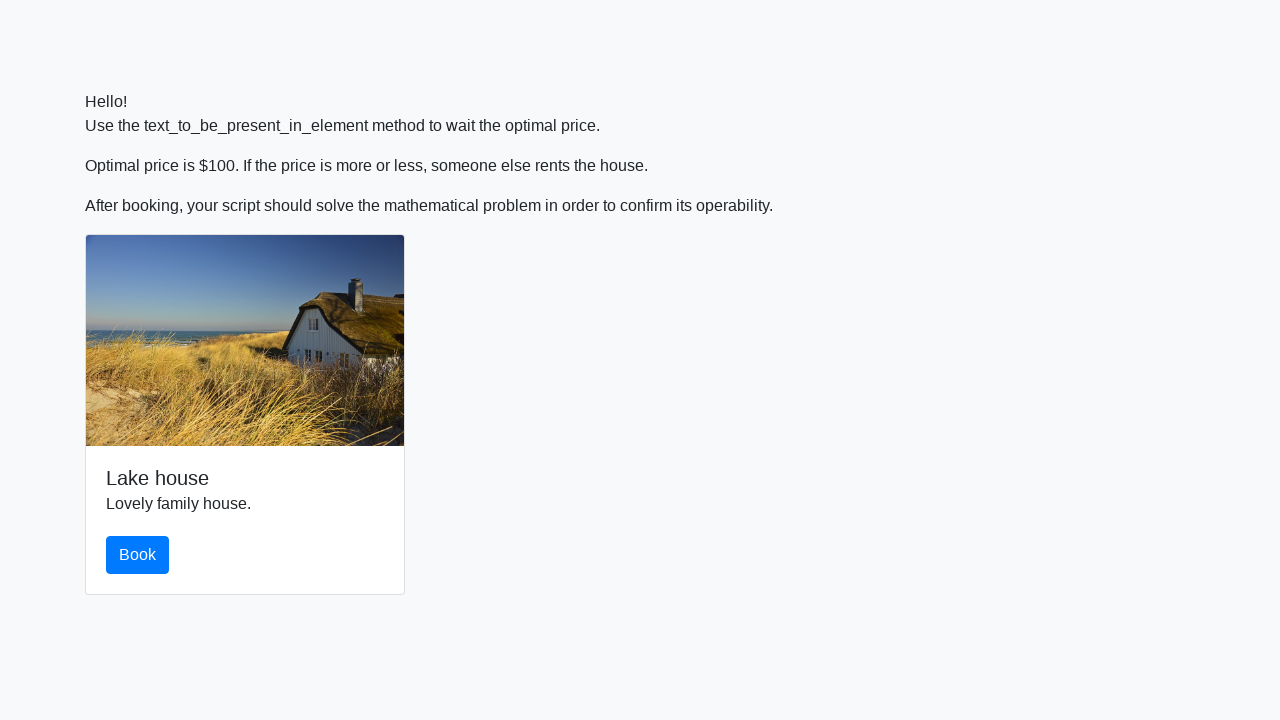

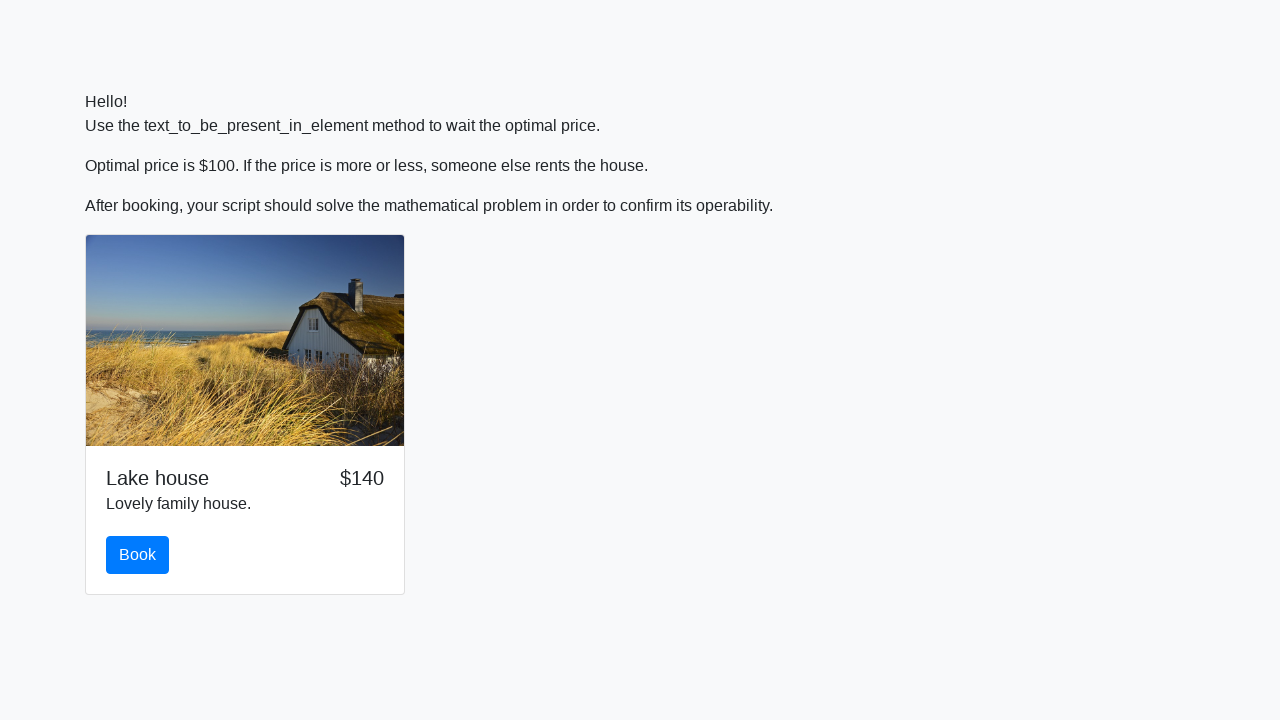